Navigates to a website that takes a long time to load, testing page load behavior

Starting URL: https://worlds-highest-website.com/

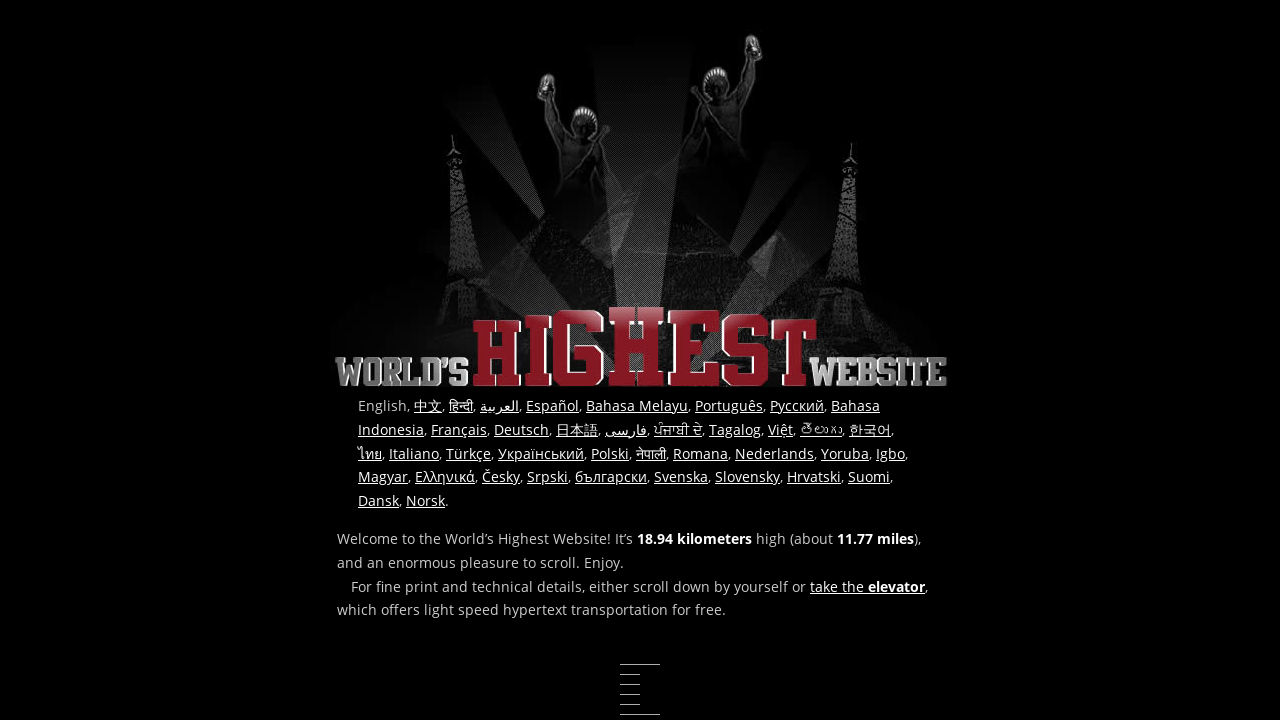

Navigated to https://worlds-highest-website.com/ with domcontentloaded wait condition and 30 second timeout
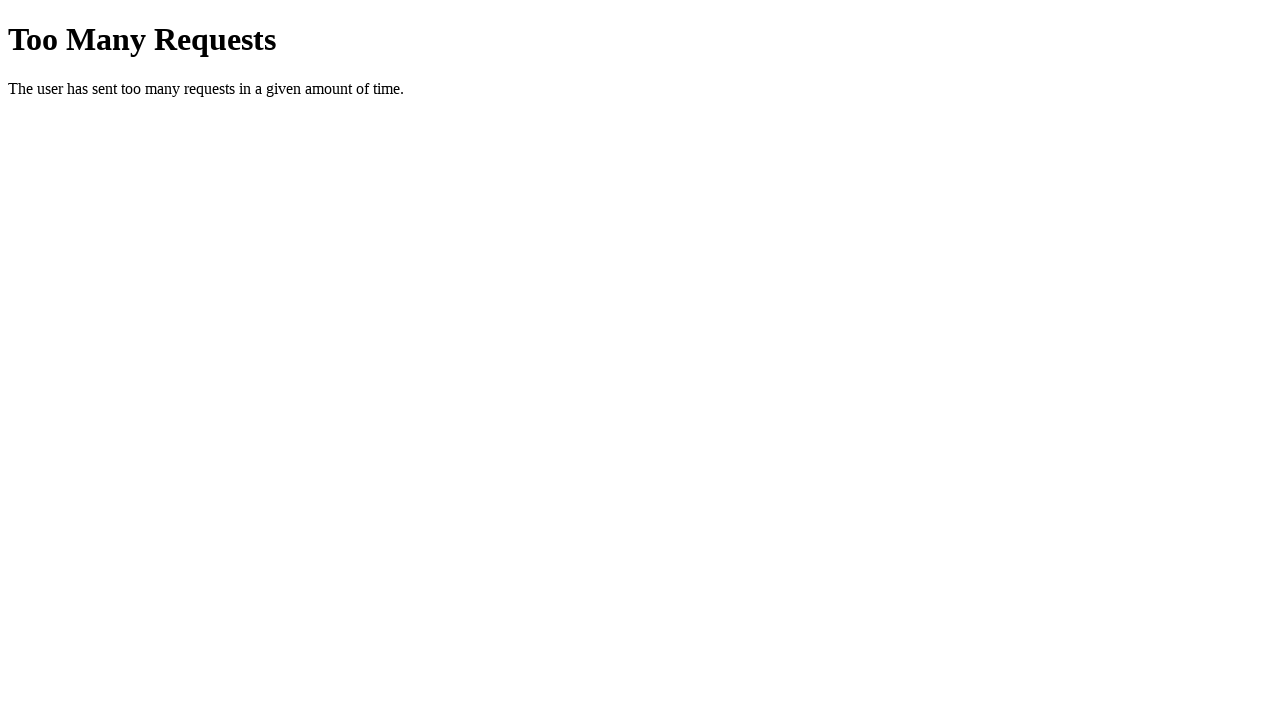

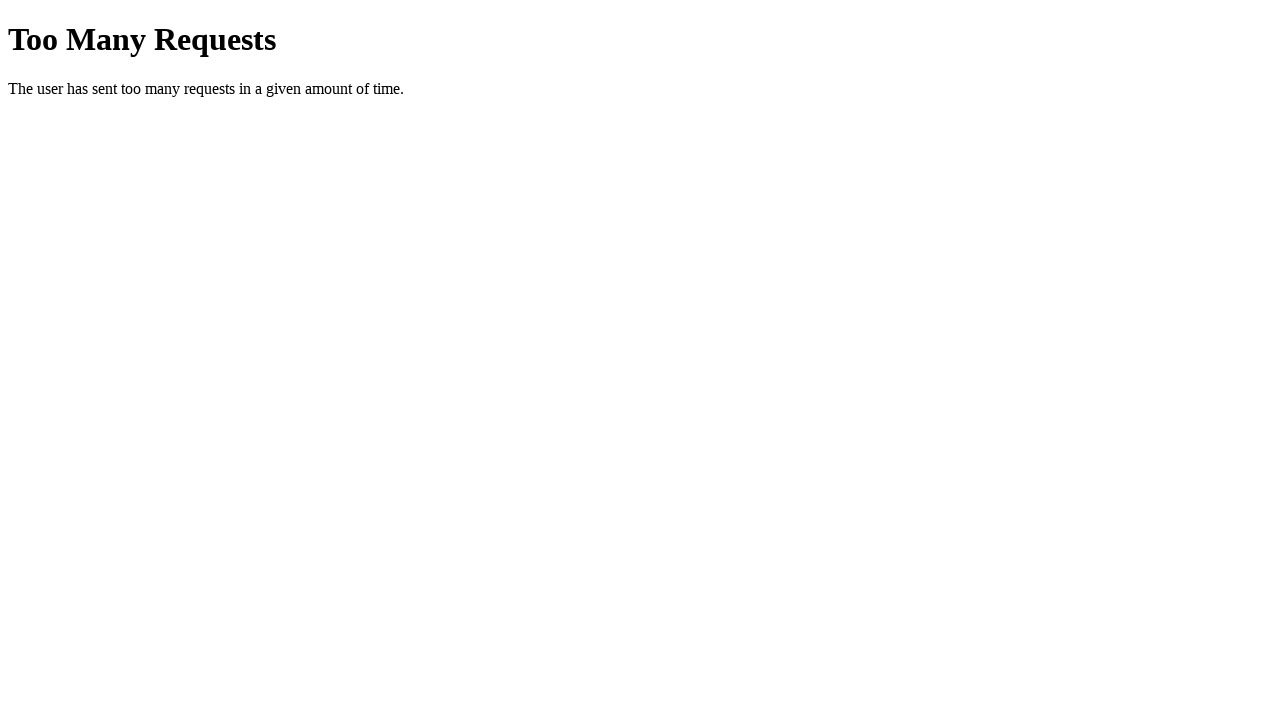